Tests form interactions on a Selenium practice page by filling login fields, triggering an error, navigating to password reset, and completing the reset form with name, email, and phone fields.

Starting URL: https://rahulshettyacademy.com/locatorspractice/

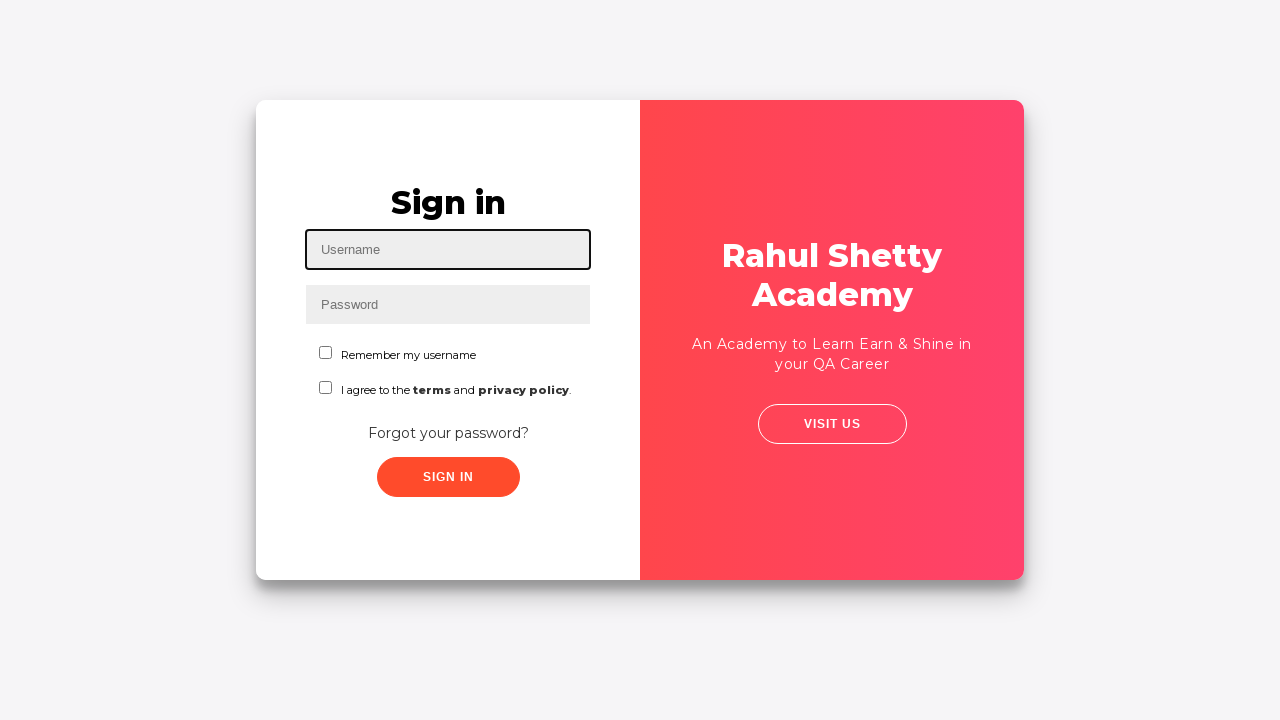

Filled username field with 'testuser_marco' on #inputUsername
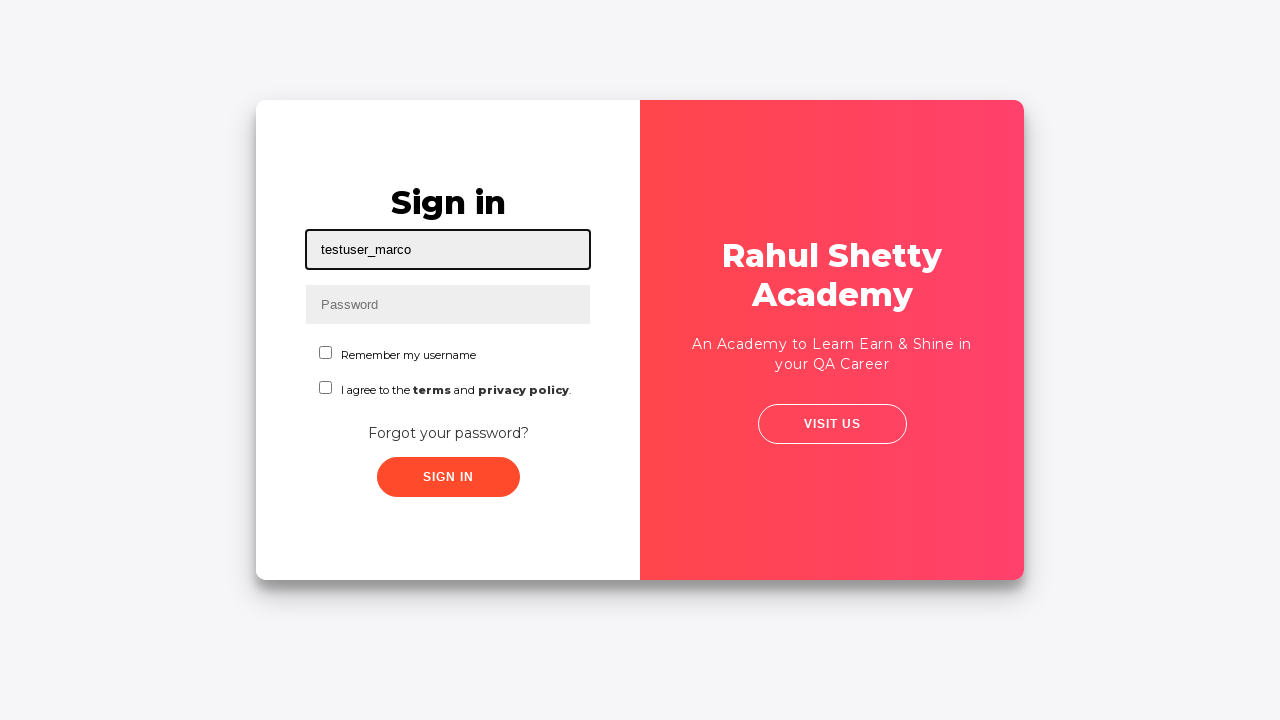

Filled password field with incorrect password on input[name='inputPassword']
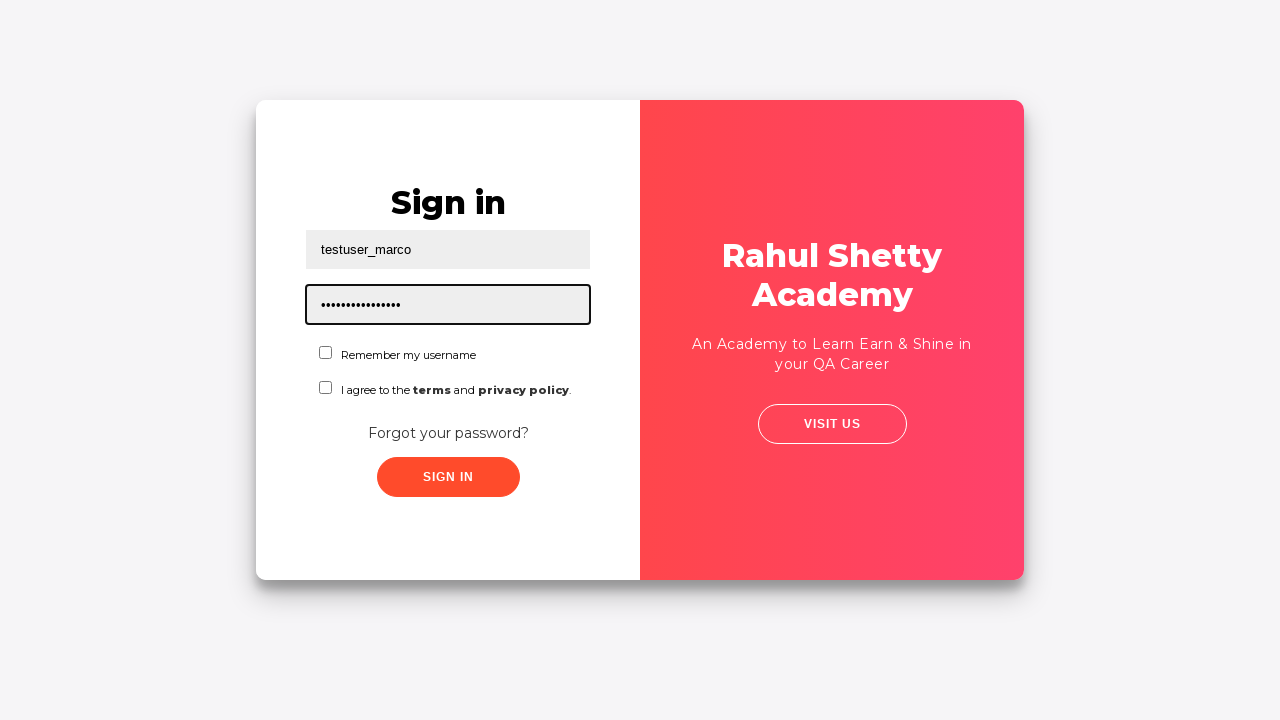

Clicked submit button to trigger login error at (448, 477) on .submit
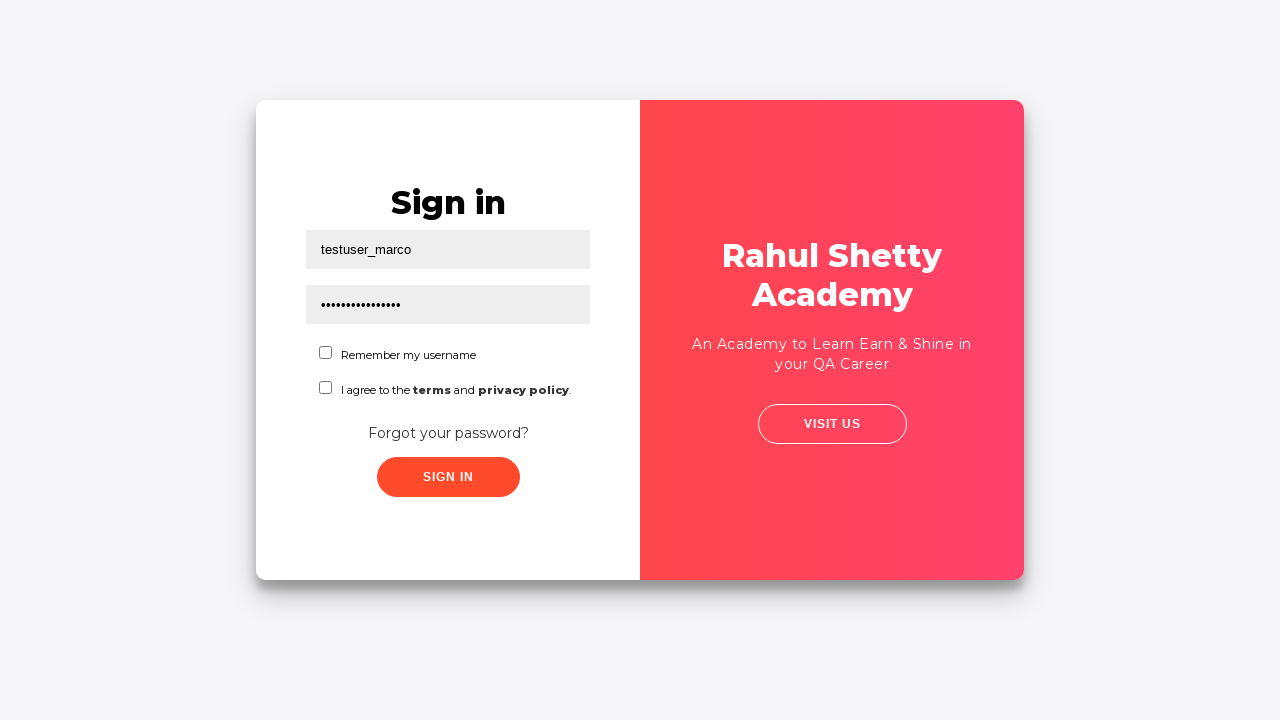

Error message appeared on login form
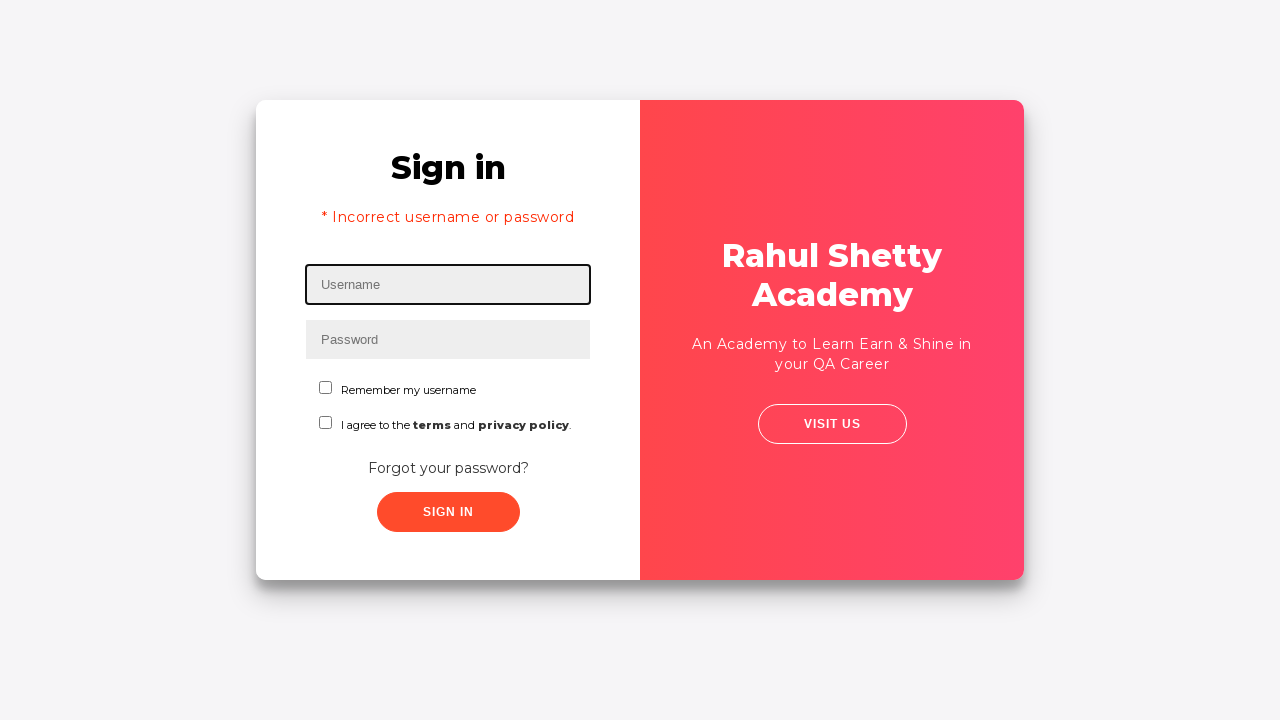

Clicked 'Forgot your password?' link at (448, 468) on text=Forgot your password?
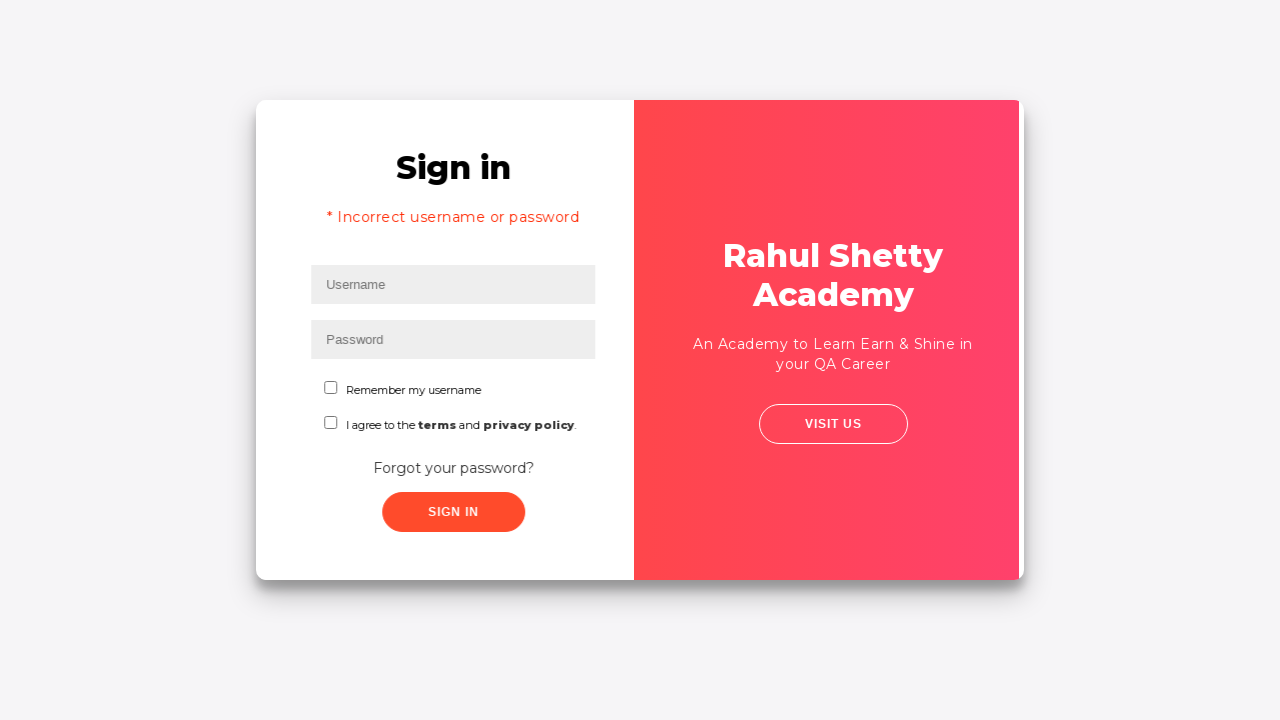

Password reset form loaded with name field visible
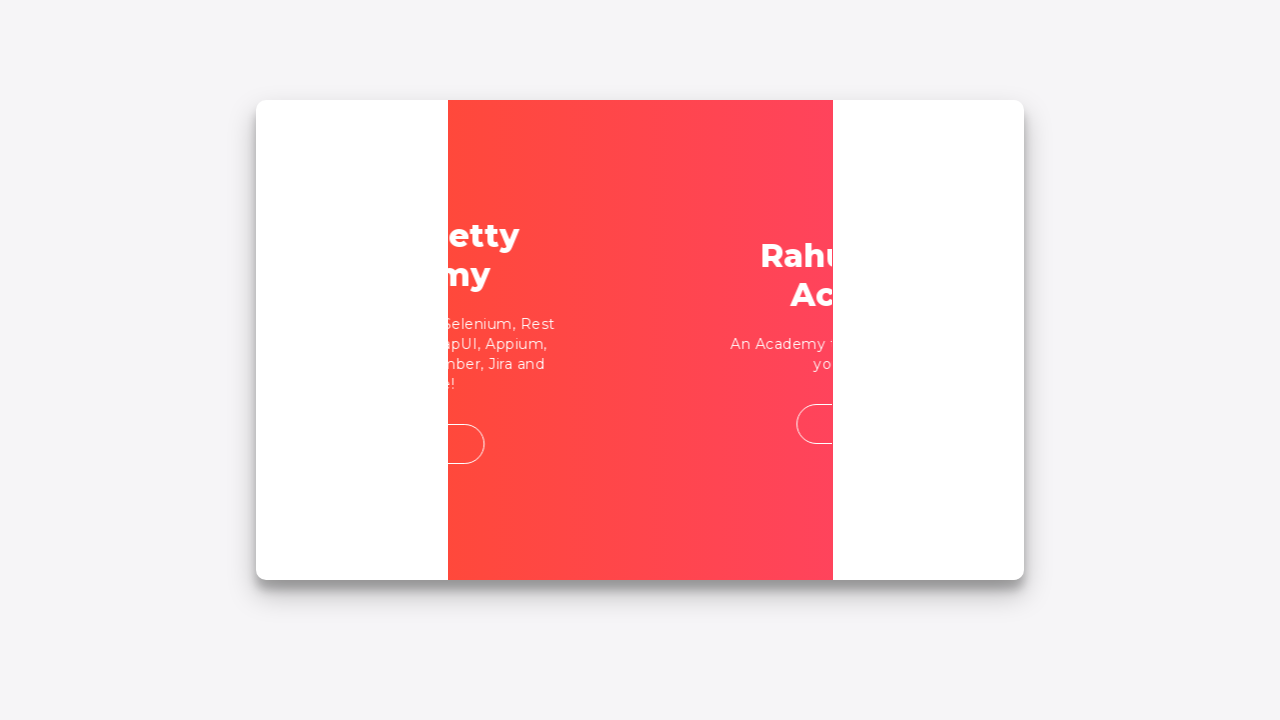

Filled name field with 'Marco Johnson' on input[placeholder='Name']
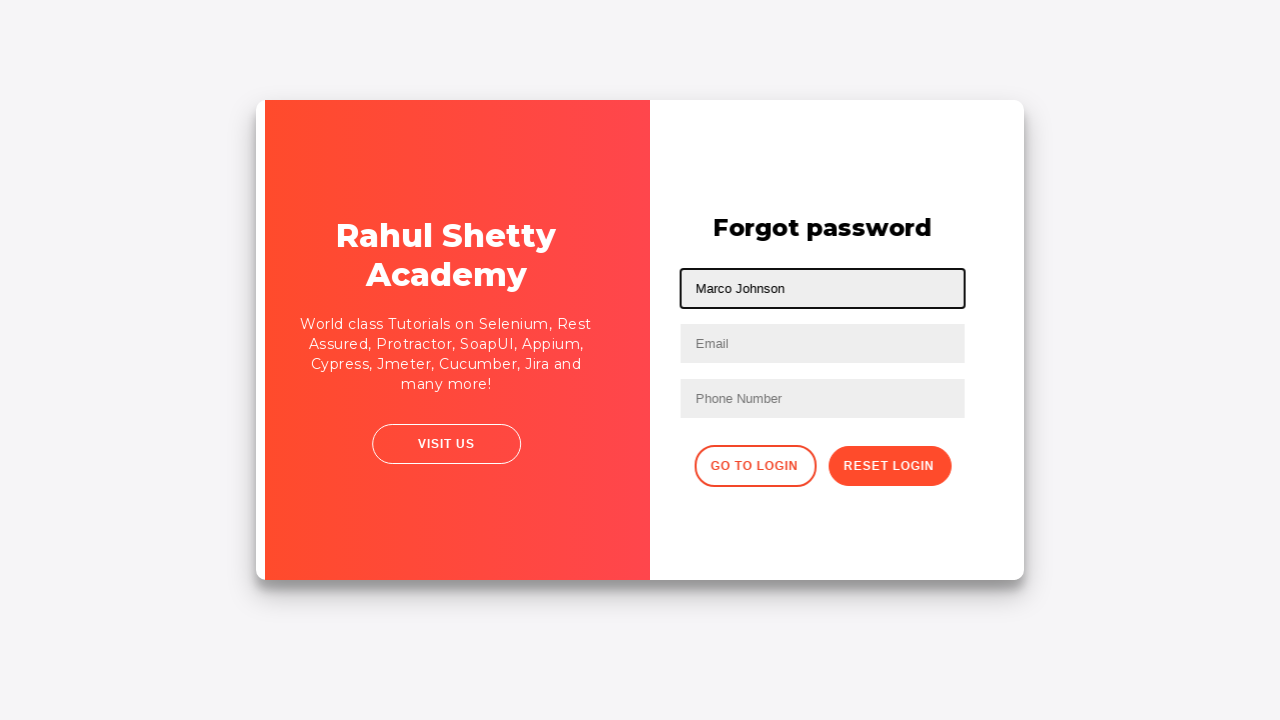

Filled email field with 'marco.johnson@example.com' on input[placeholder='Email']
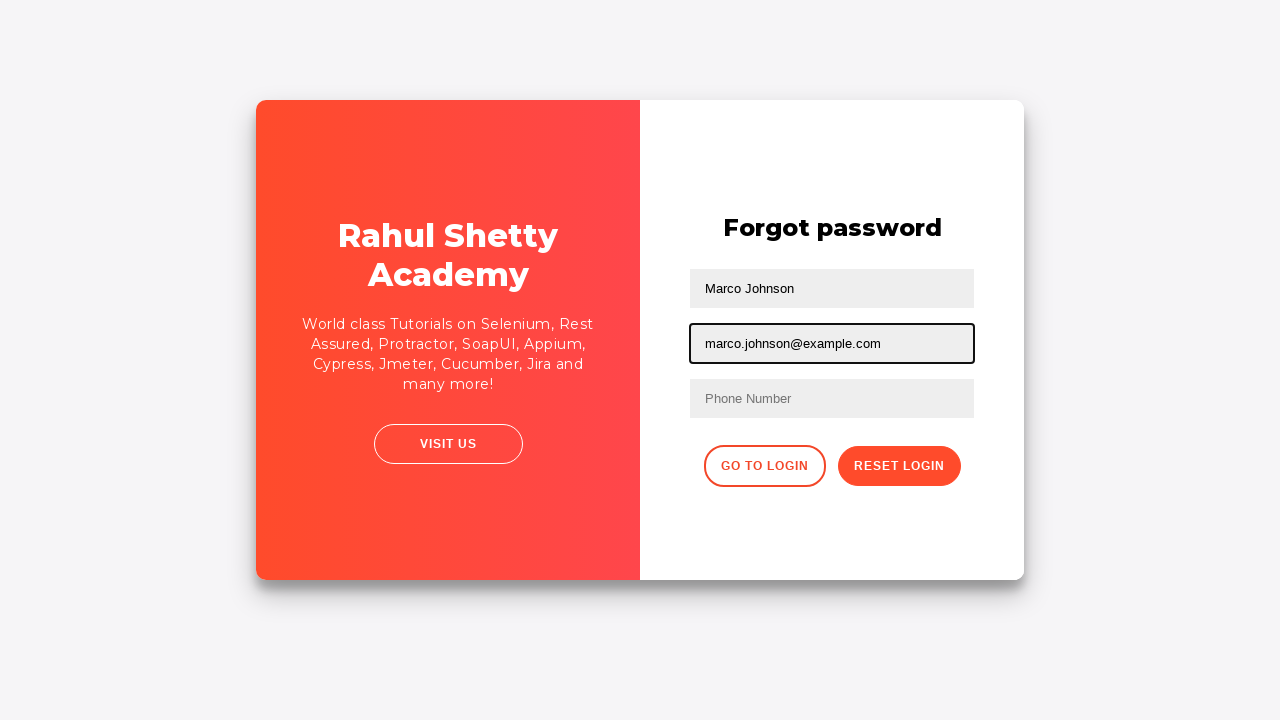

Filled phone number field with '5551234567' on input[placeholder='Phone Number']
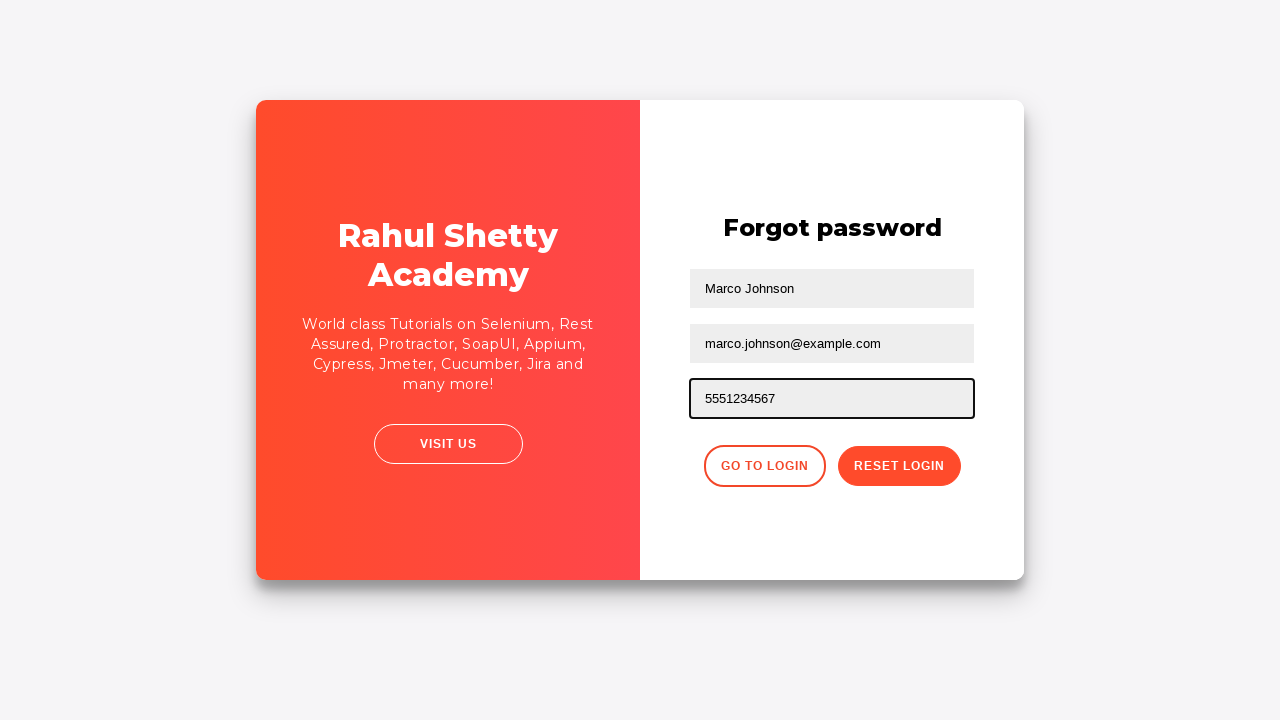

Clicked reset password button to submit form at (899, 466) on .reset-pwd-btn
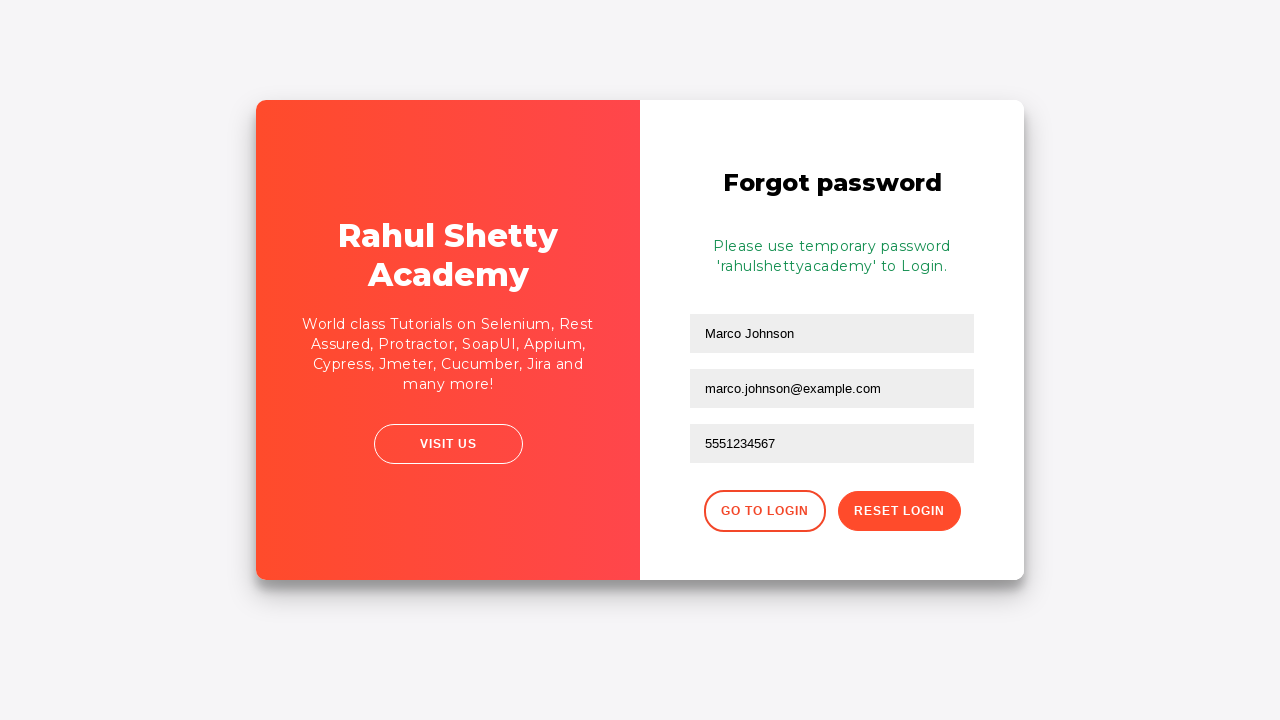

Password reset confirmation message appeared
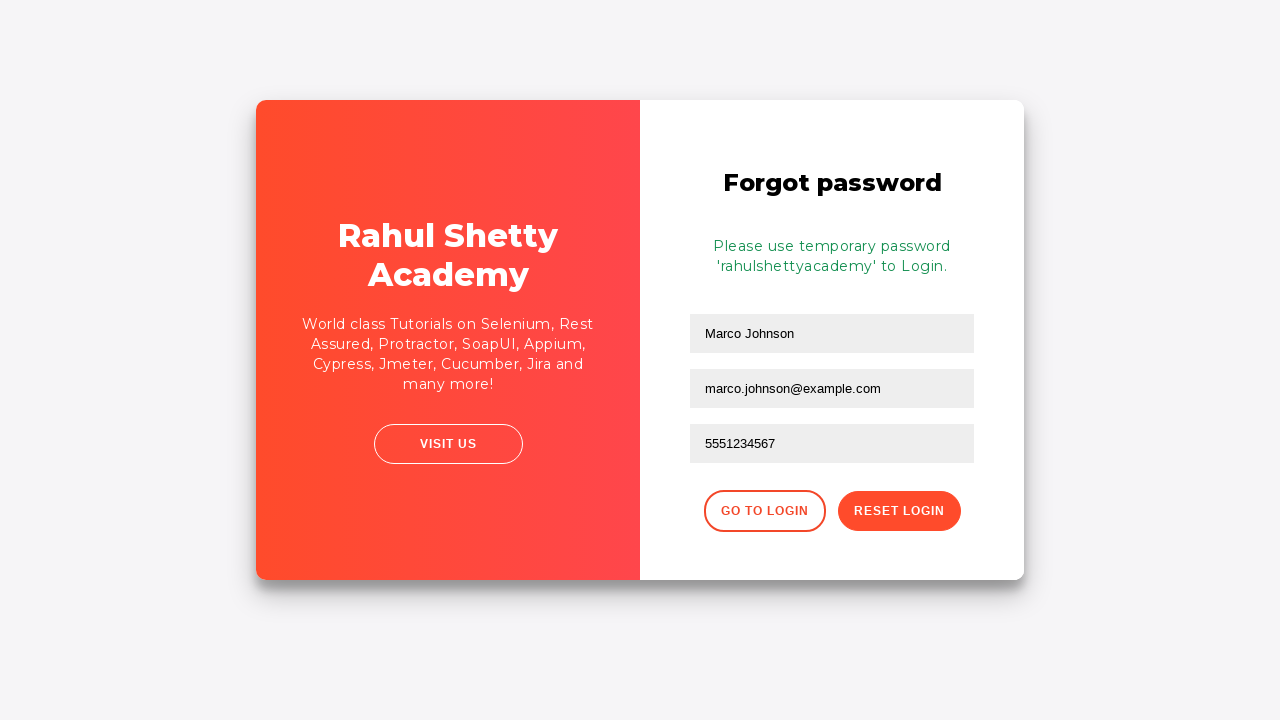

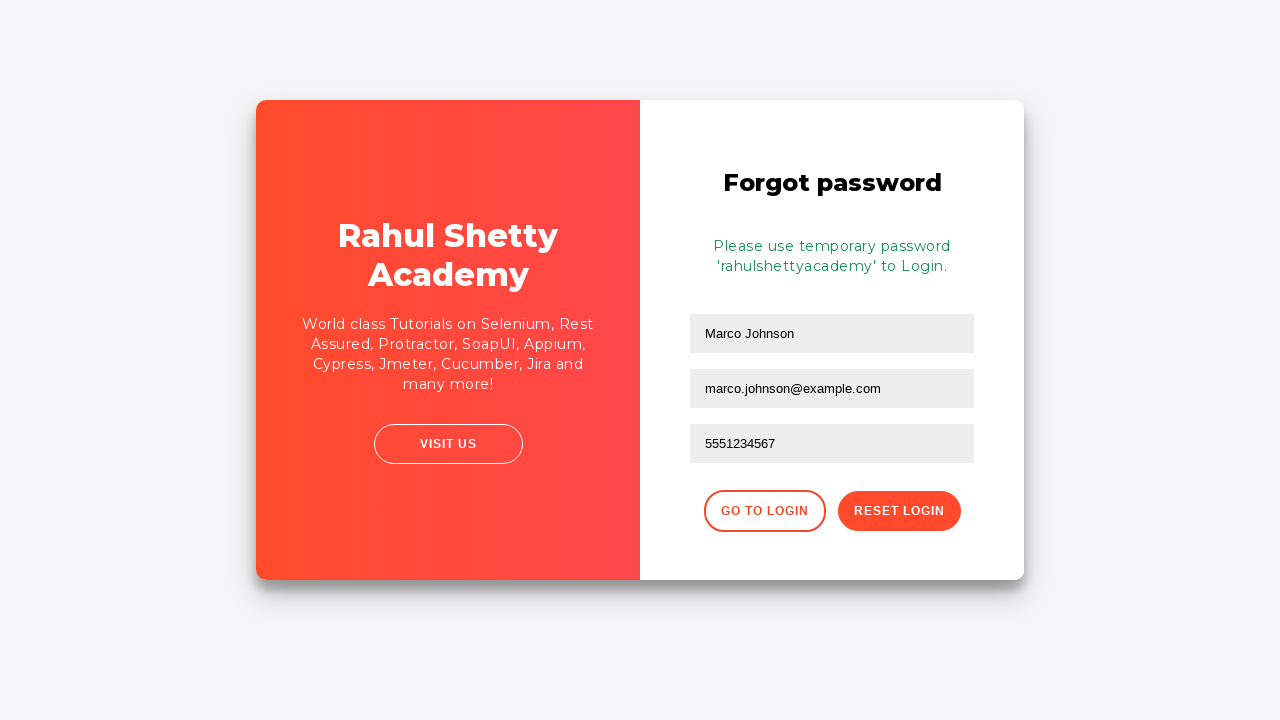